Tests hover functionality on the first user image, verifies the username appears on hover, then clicks the user profile link and verifies it shows a "Not Found" page.

Starting URL: http://the-internet.herokuapp.com/hovers

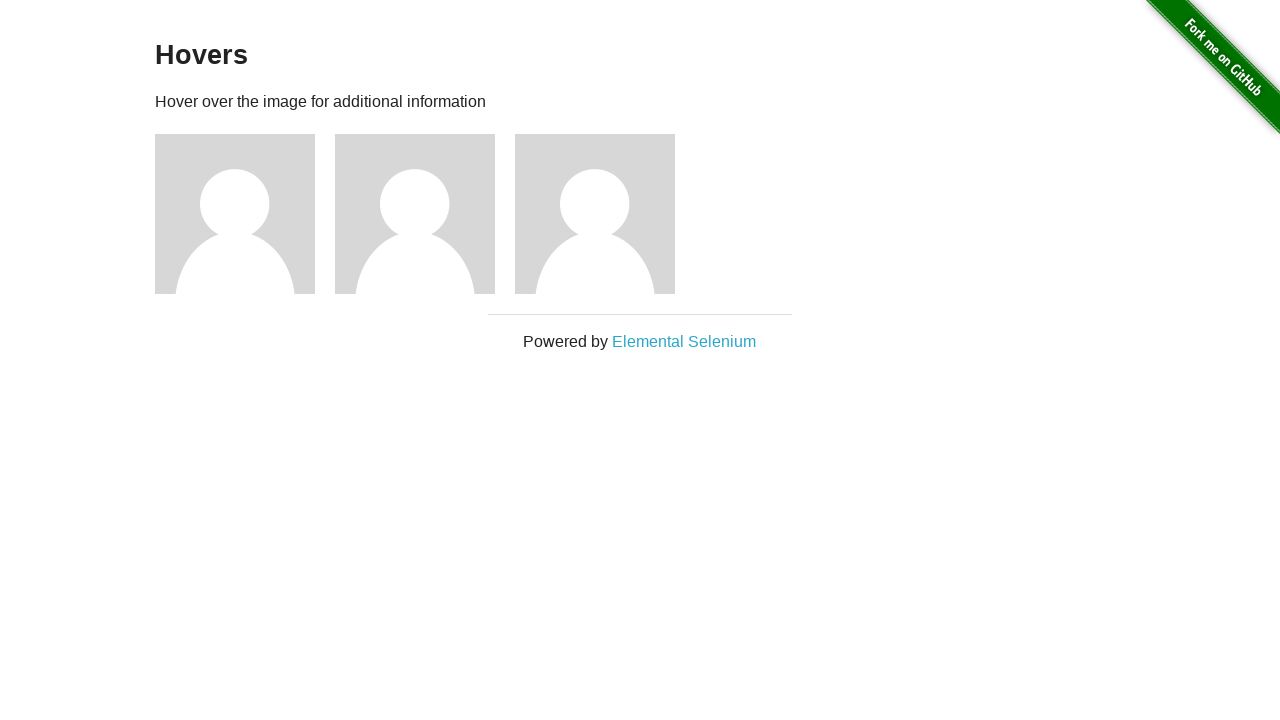

Hovered over the first user image at (245, 214) on xpath=//div[@class='figure'] >> nth=0
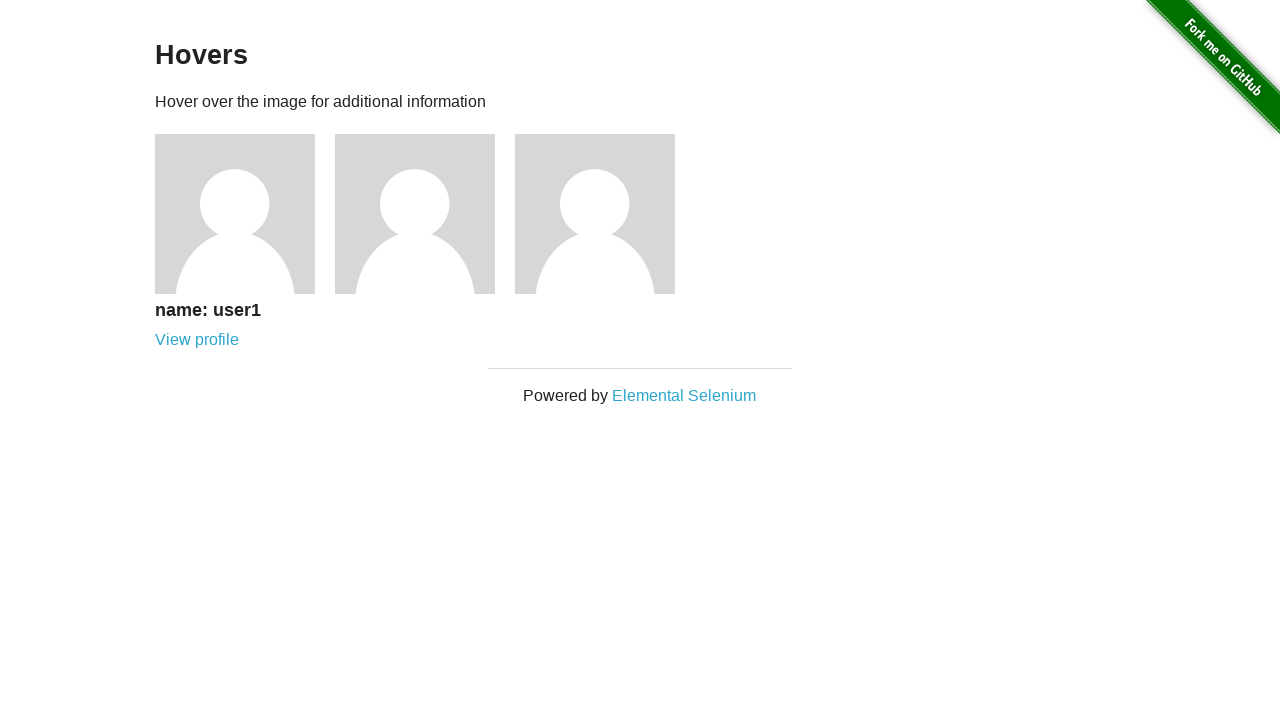

Username appeared on hover
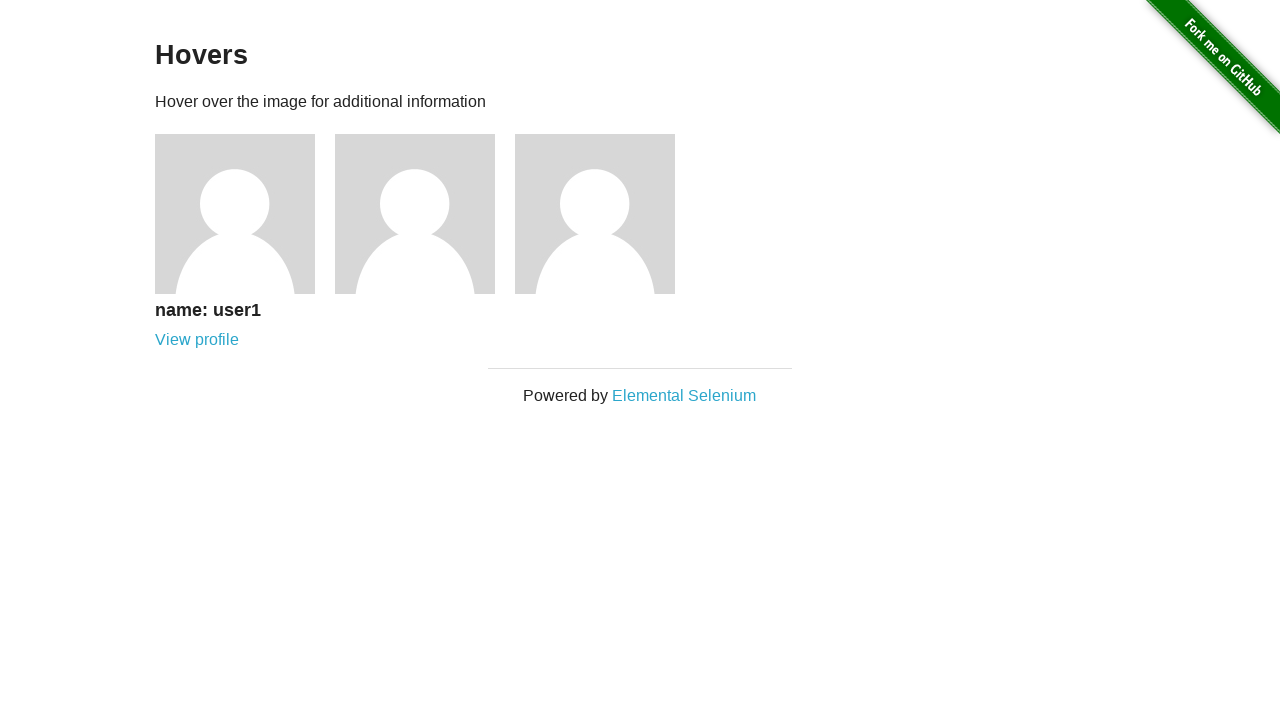

Clicked on the first user profile link at (197, 340) on xpath=//div[@class='figcaption']/a >> nth=0
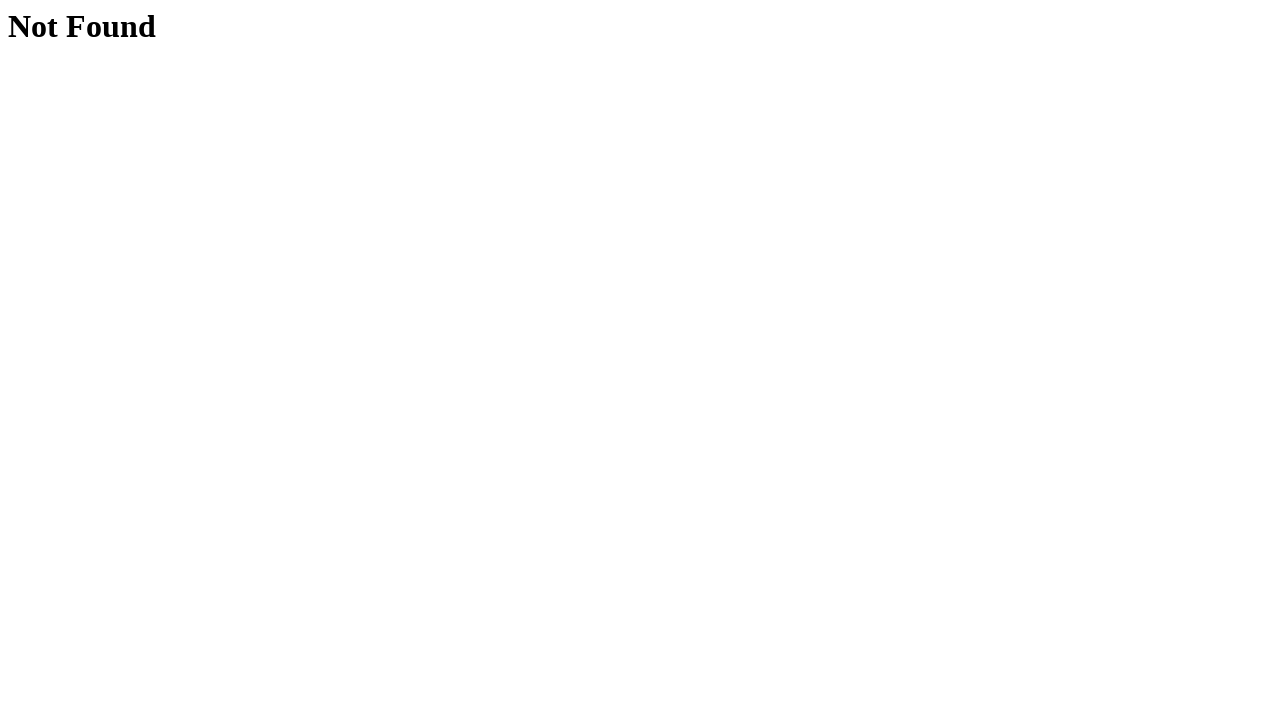

Verified 'Not Found' page loaded after clicking user profile
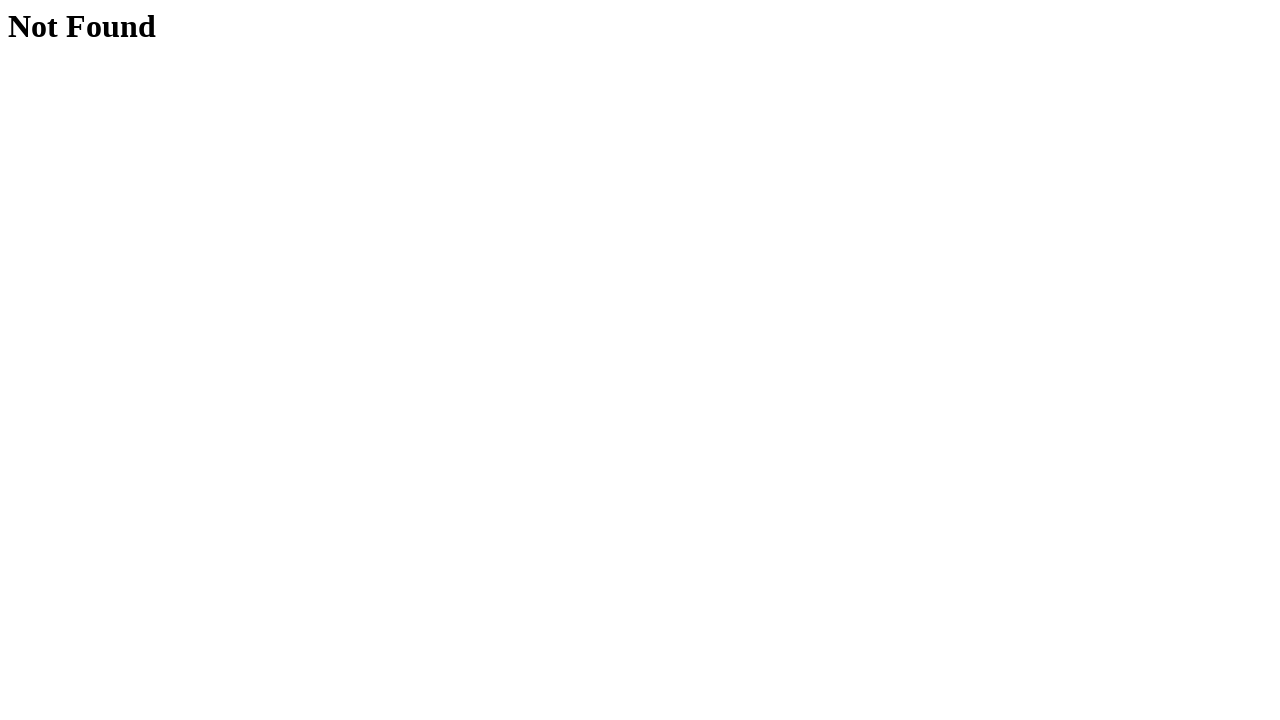

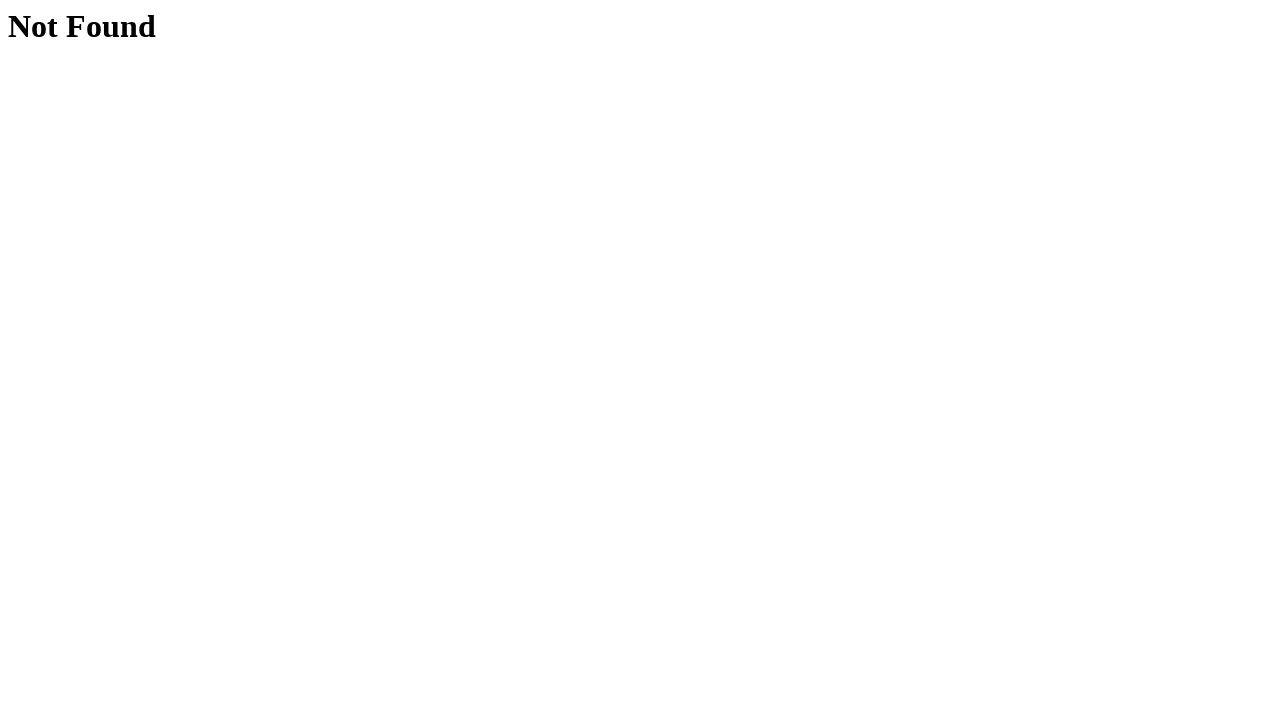